Tests checkbox functionality by toggling checkbox states - checks the first checkbox if unchecked and unchecks the second checkbox if checked

Starting URL: http://the-internet.herokuapp.com/checkboxes

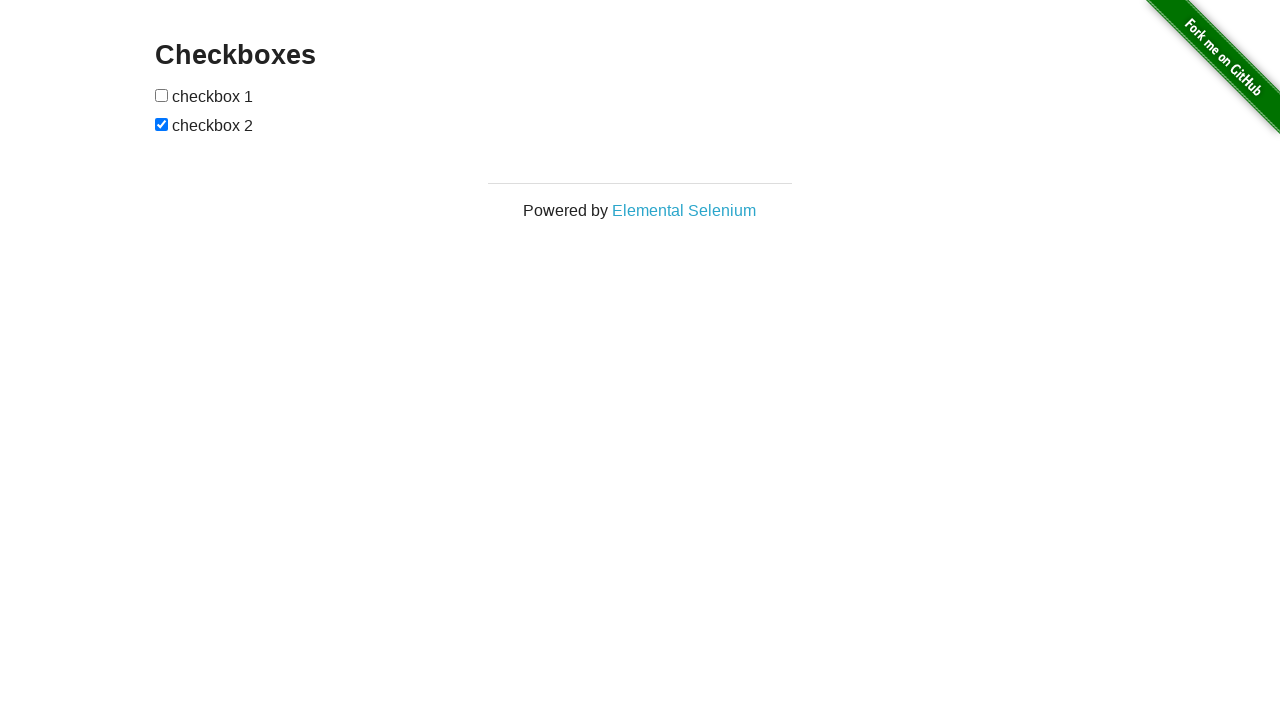

Navigated to checkbox page
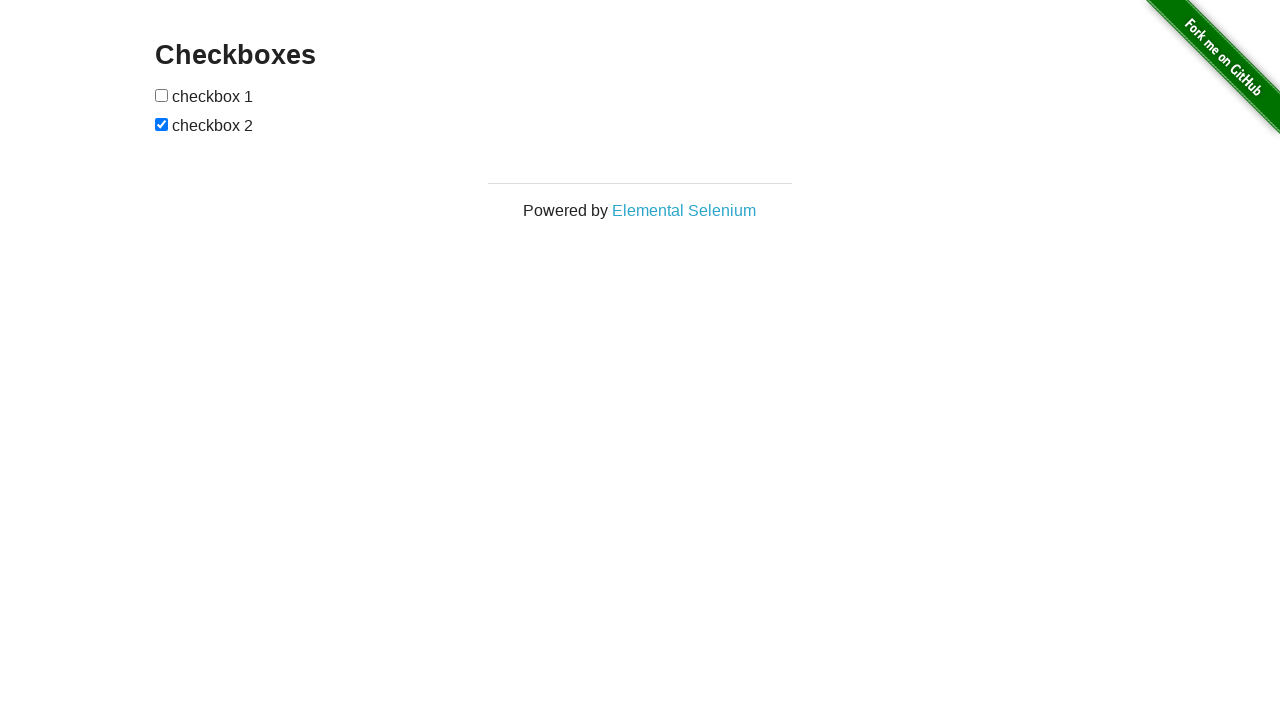

Located first checkbox element
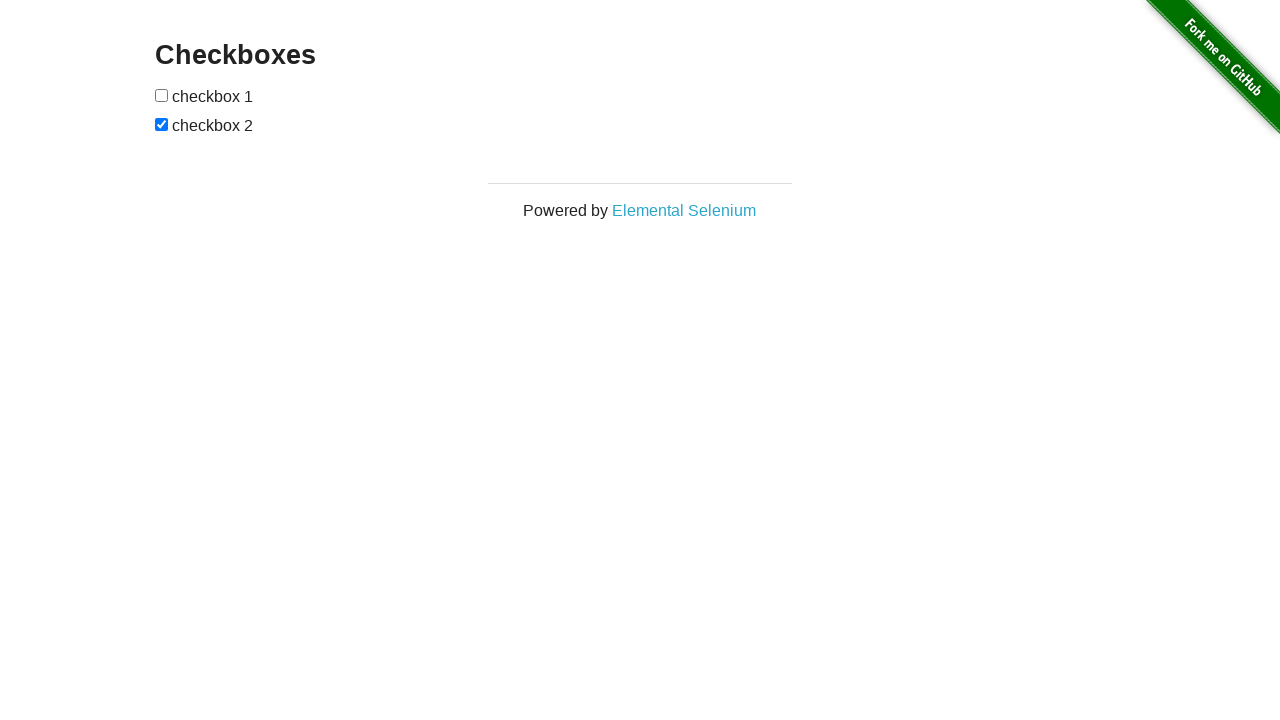

First checkbox is unchecked
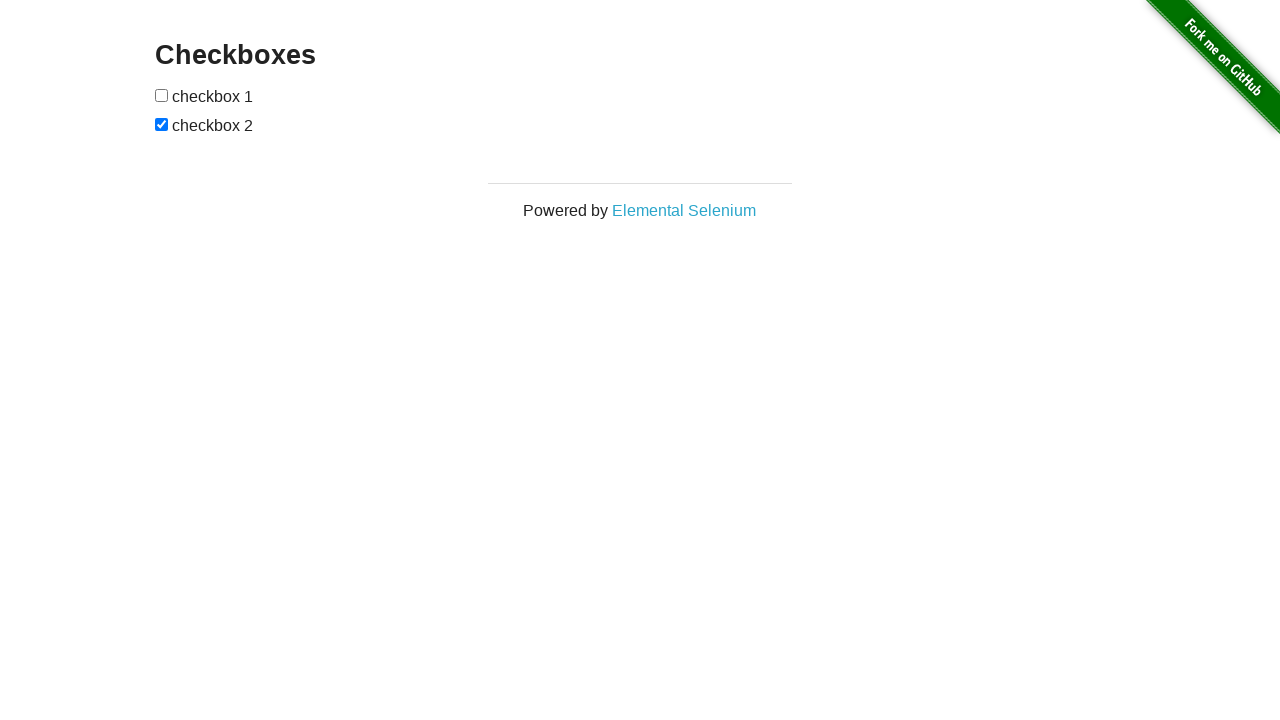

Clicked first checkbox to check it at (162, 95) on xpath=//form[@id='checkboxes']/input[1]
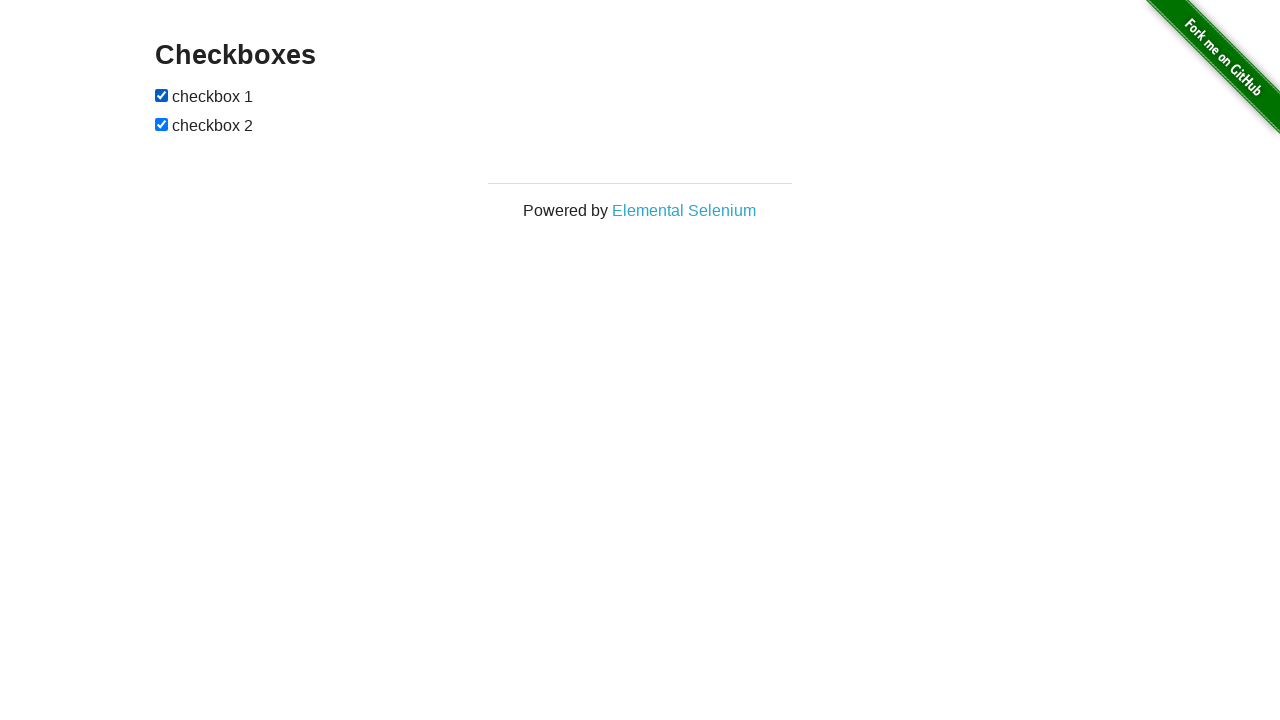

Located second checkbox element
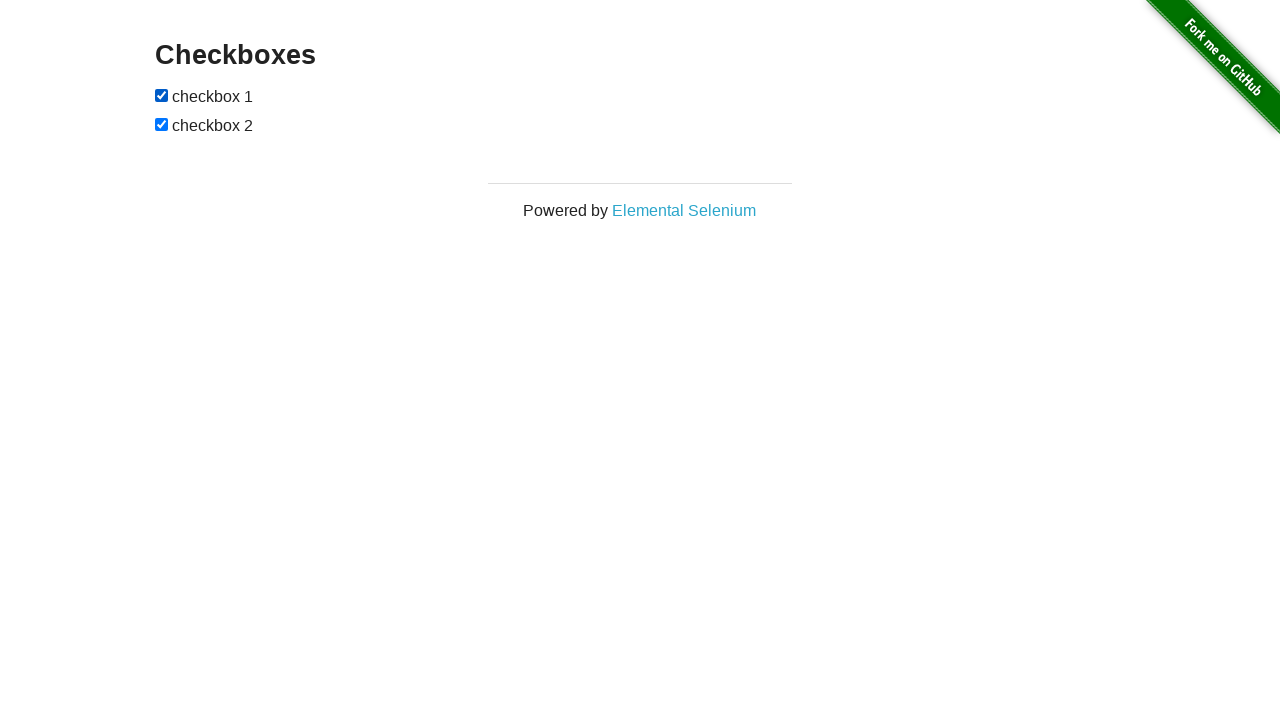

Second checkbox is checked
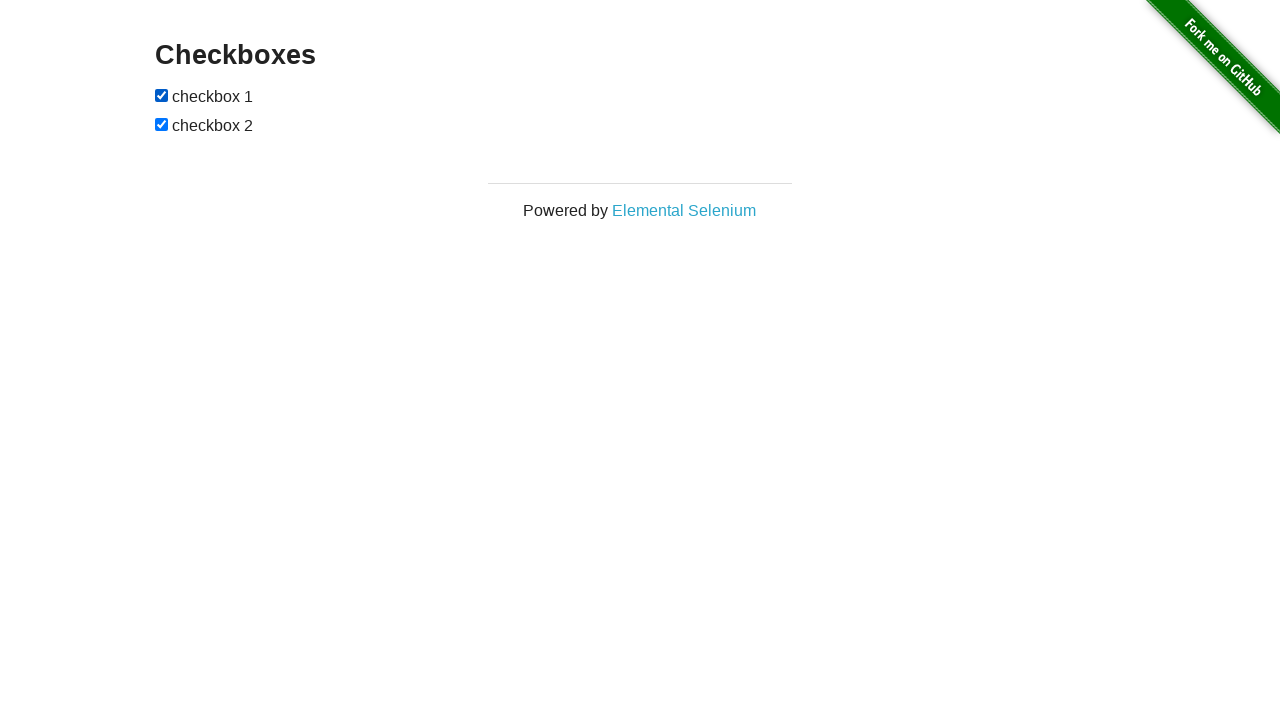

Clicked second checkbox to uncheck it at (162, 124) on xpath=//form[@id='checkboxes']/input[2]
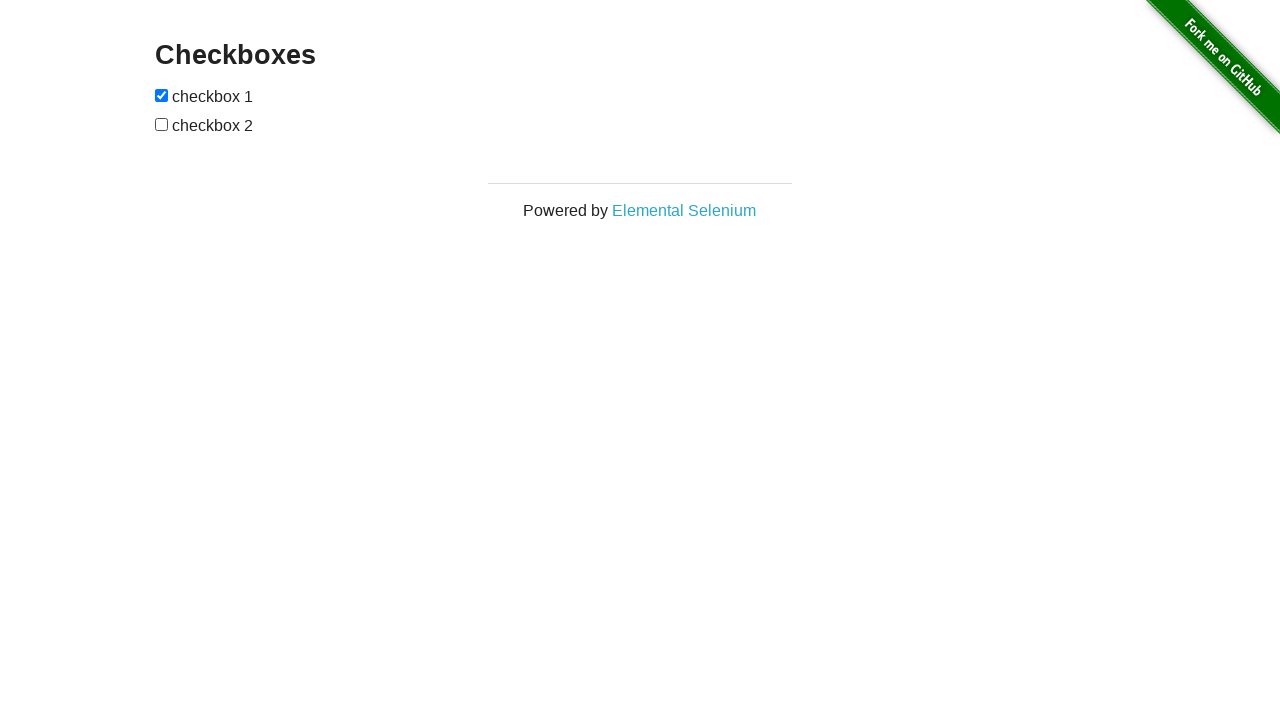

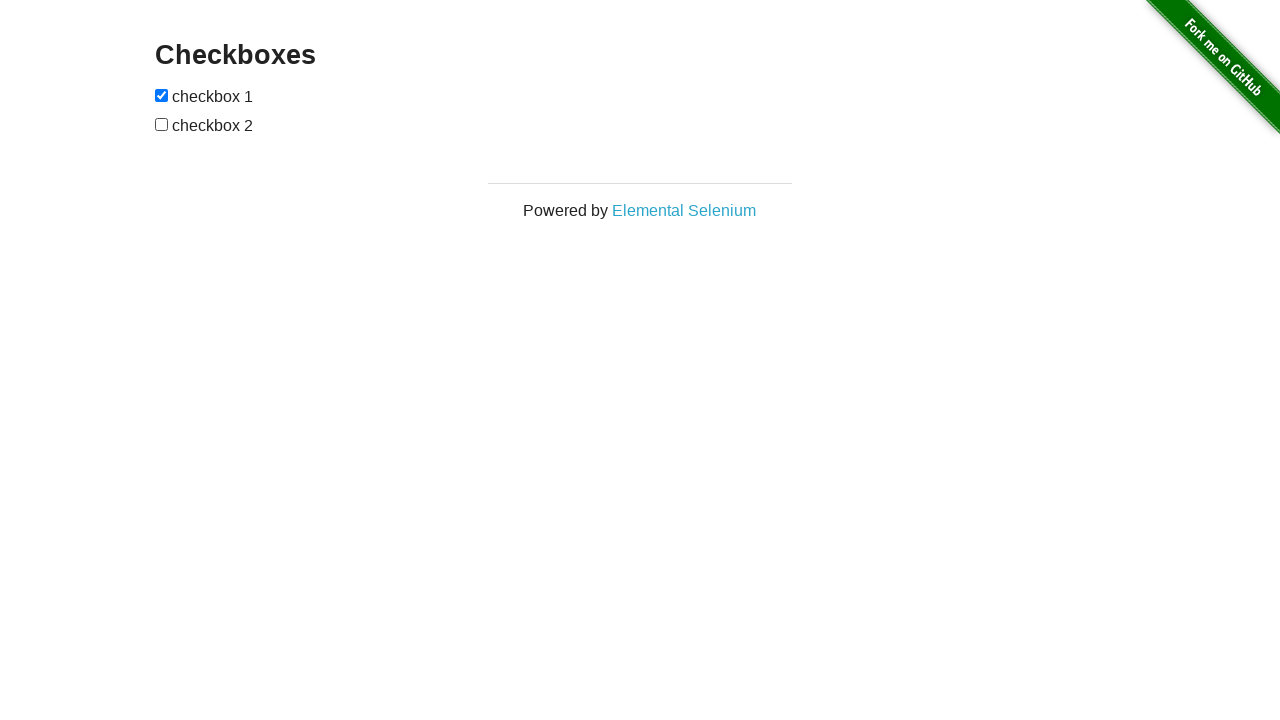